Navigates to NDTV news website homepage

Starting URL: https://www.ndtv.com

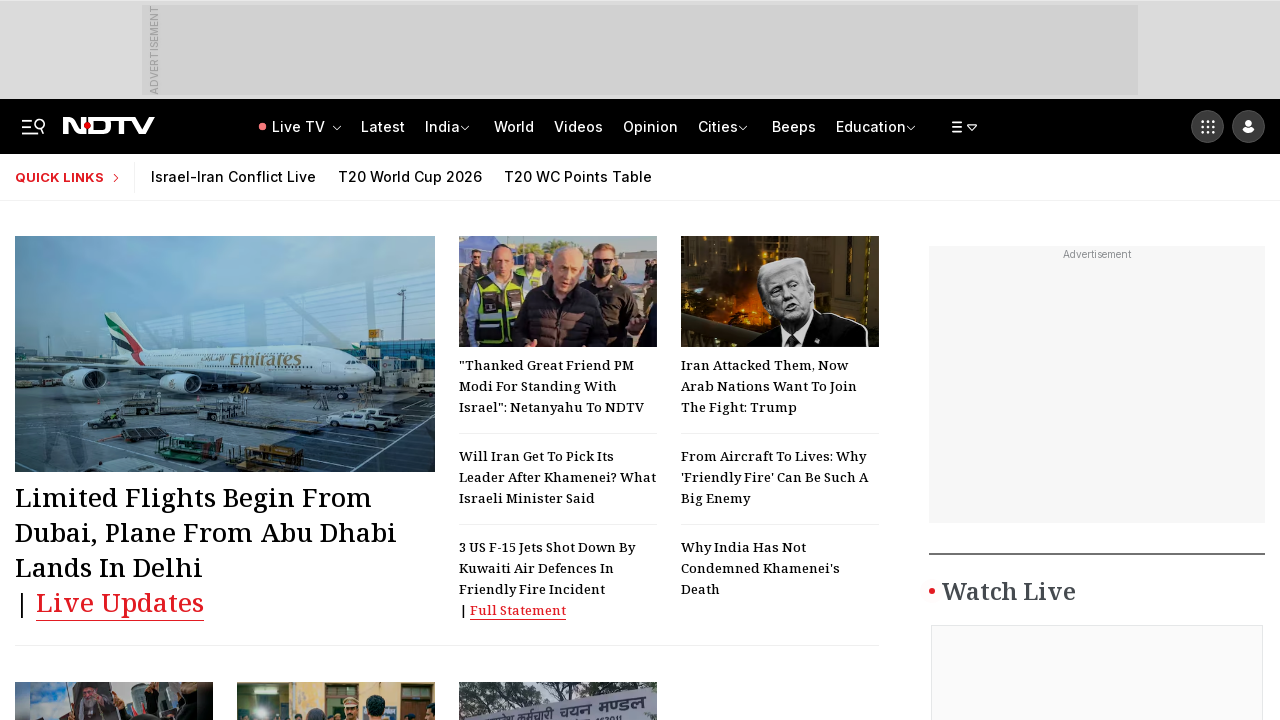

Navigated to NDTV homepage and waited for DOM content to load
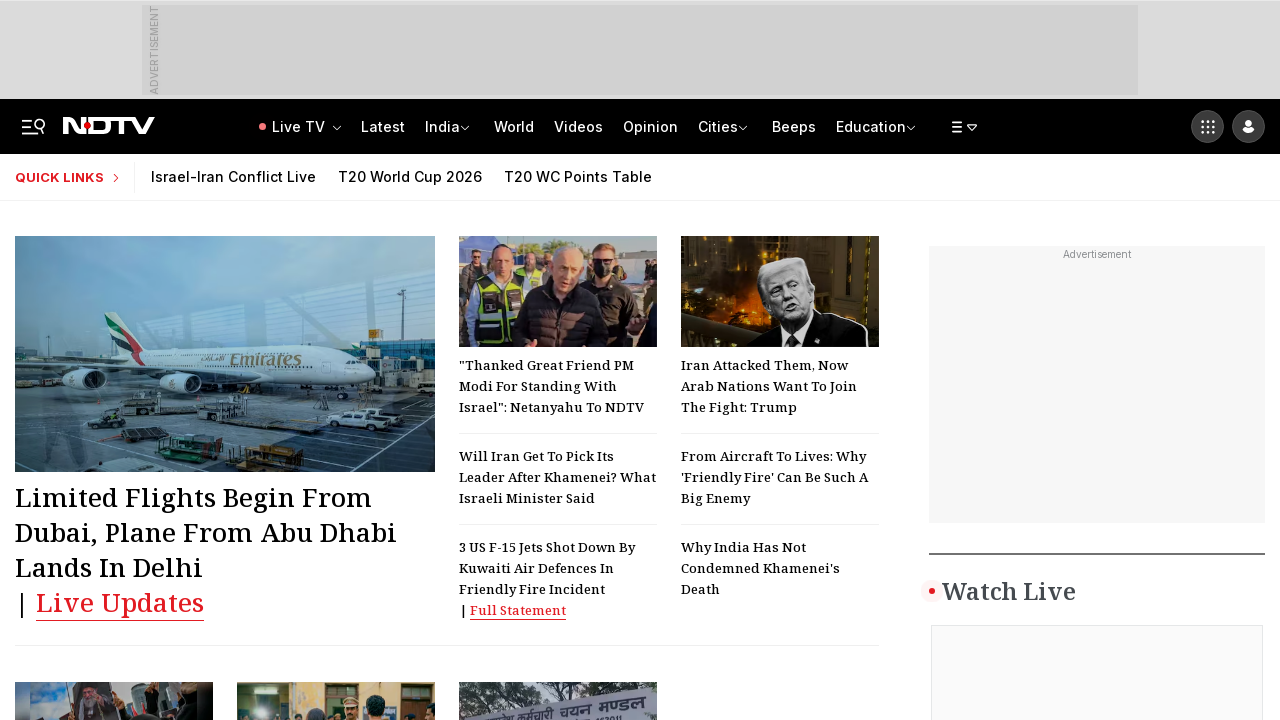

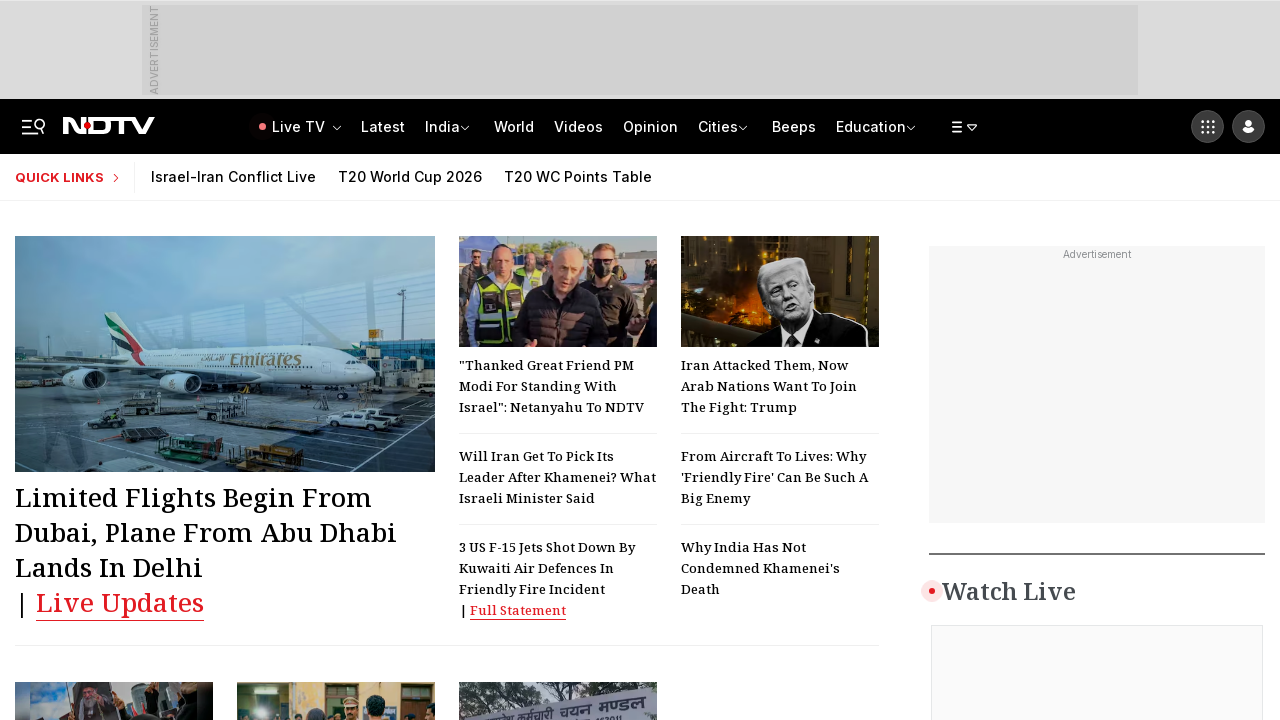